Tests a form submission by filling multiple fields with personal and professional information, then verifying that field validation displays correct success/error states

Starting URL: https://bonigarcia.dev/selenium-webdriver-java/data-types.html

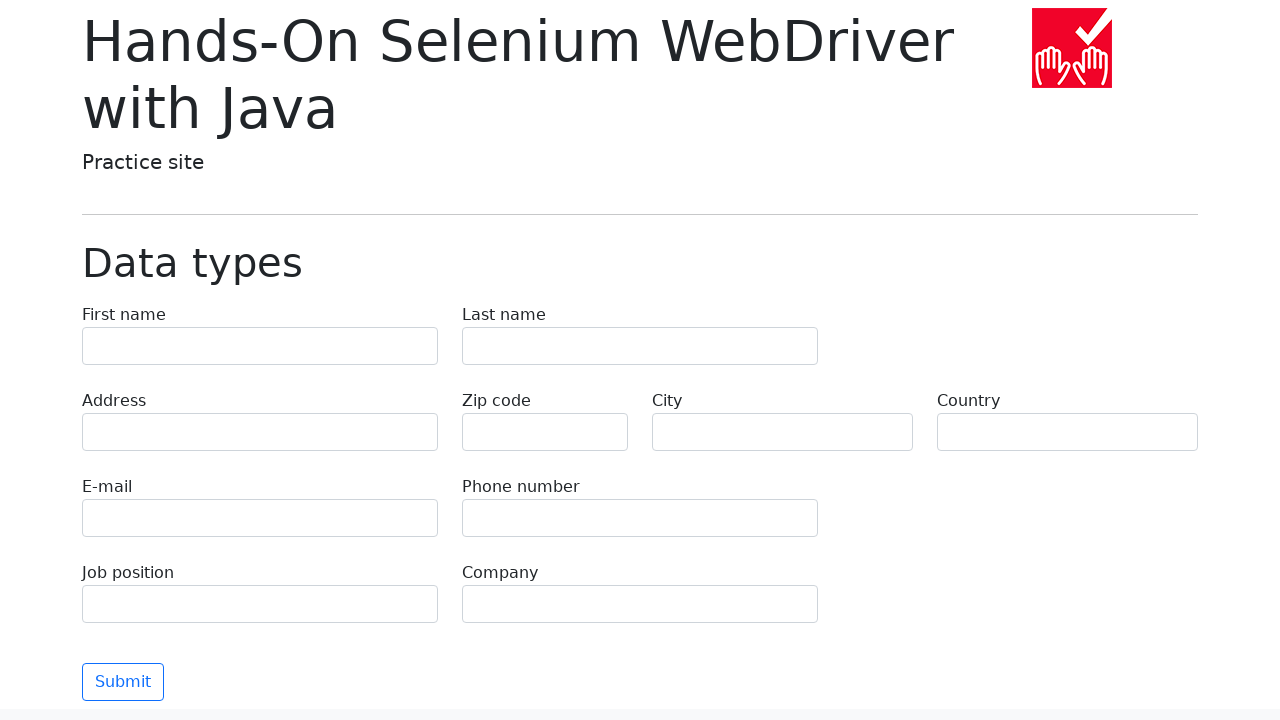

Filled first name field with 'Иван' on input[name='first-name']
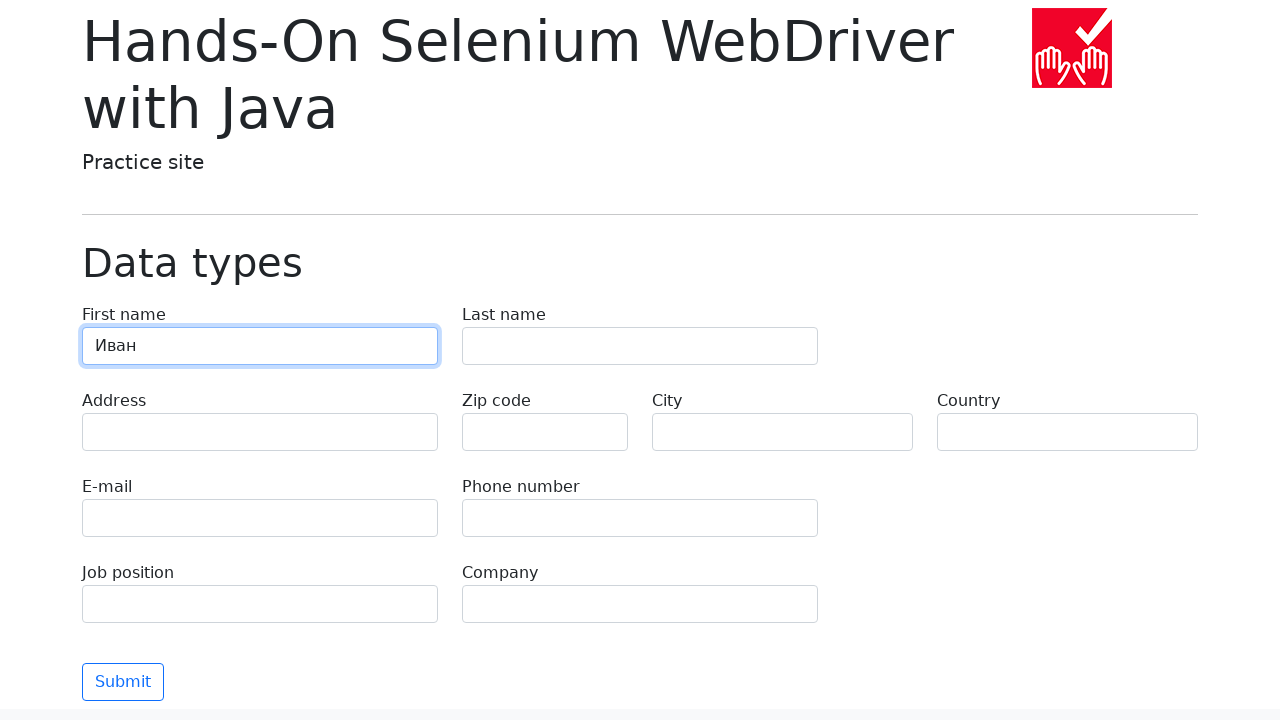

Filled last name field with 'Петров' on input[name='last-name']
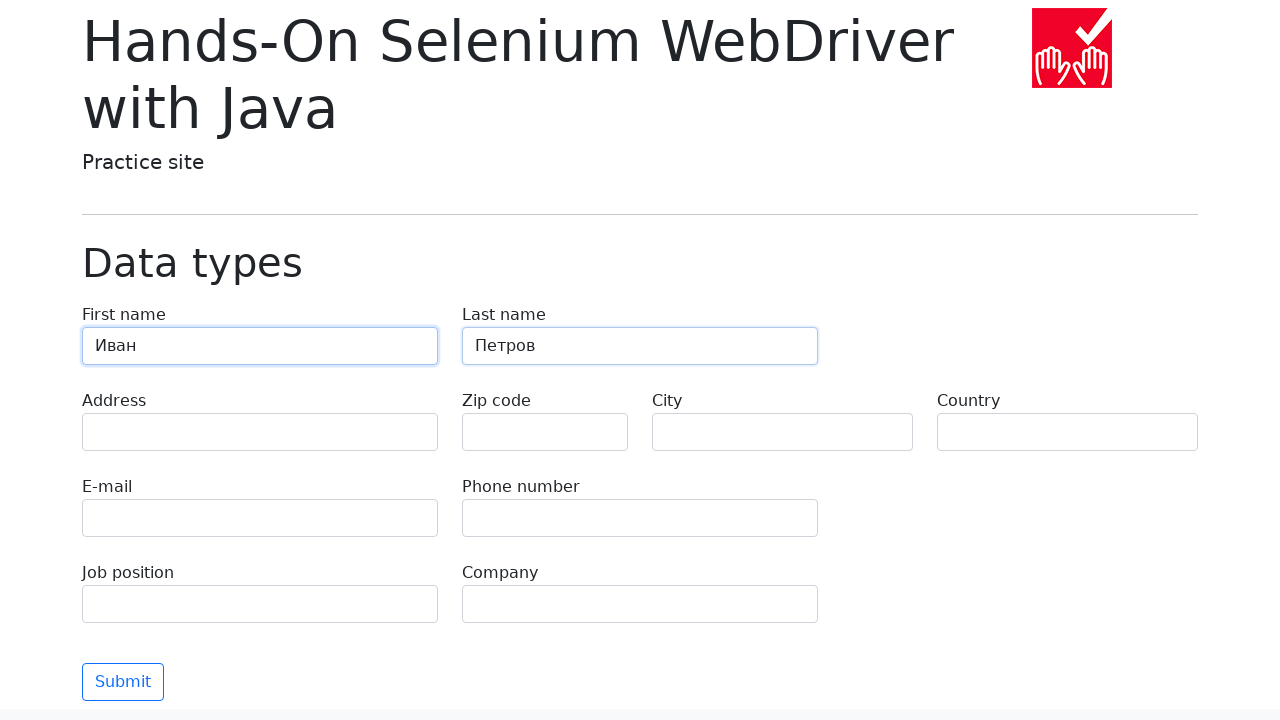

Filled address field with 'Ленина, 55-3' on input[name='address']
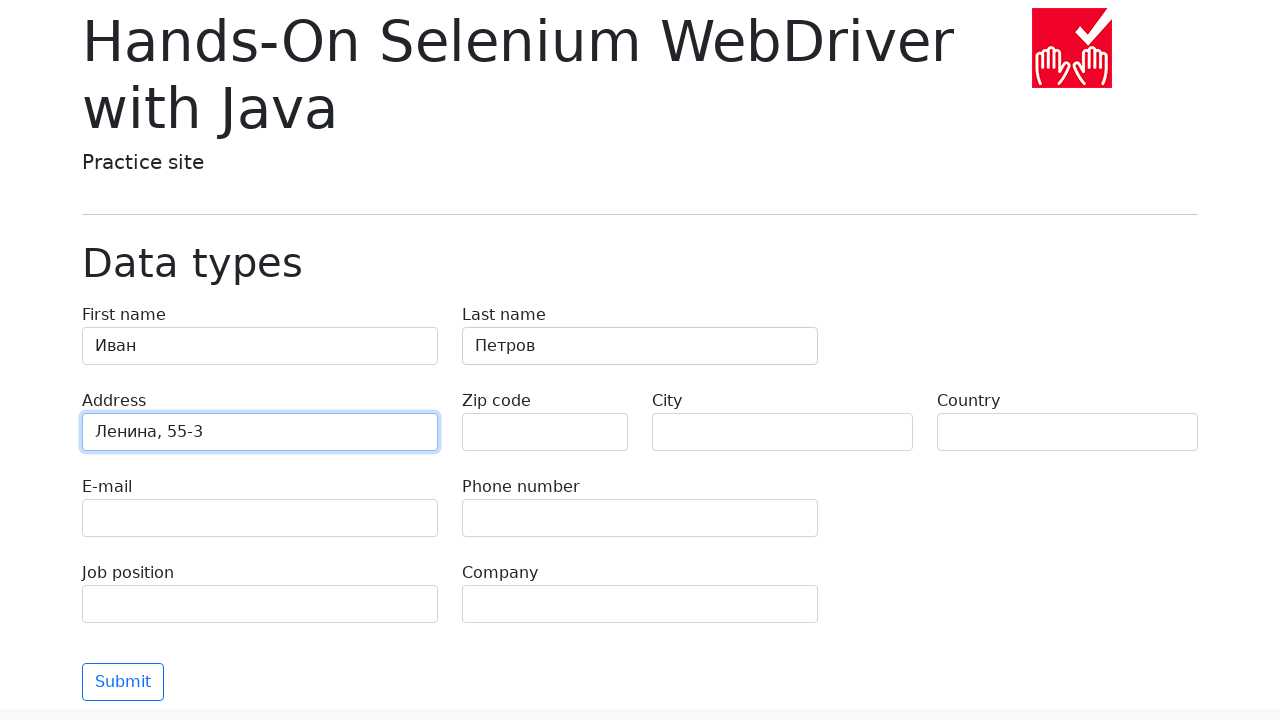

Filled email field with 'test@skypro.com' on input[name='e-mail']
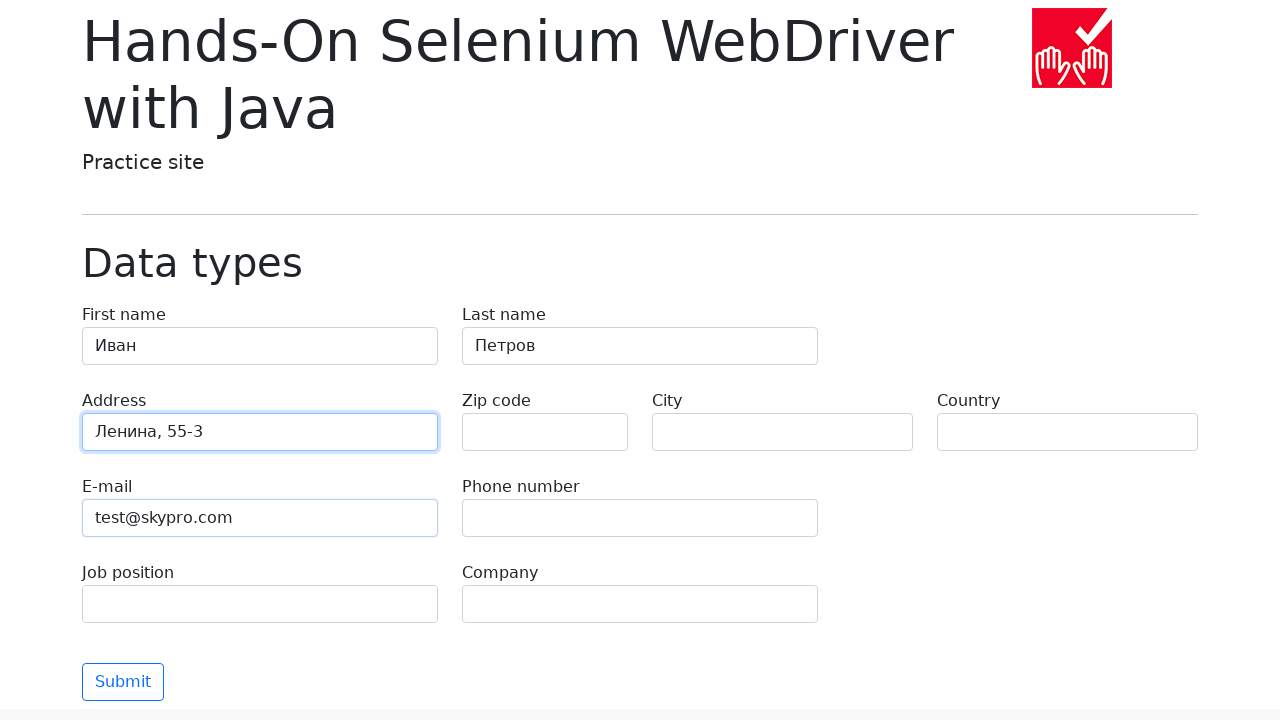

Filled phone field with '+7985899998787' on input[name='phone']
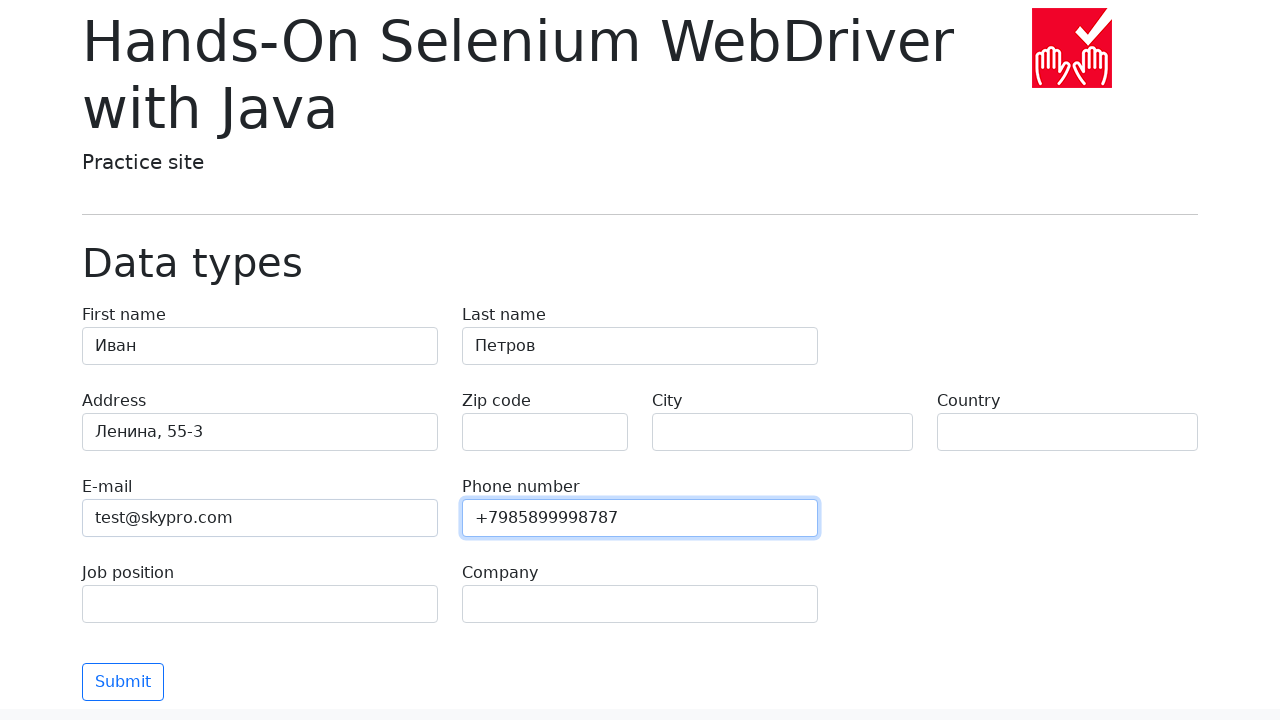

Filled city field with 'Москва' on input[name='city']
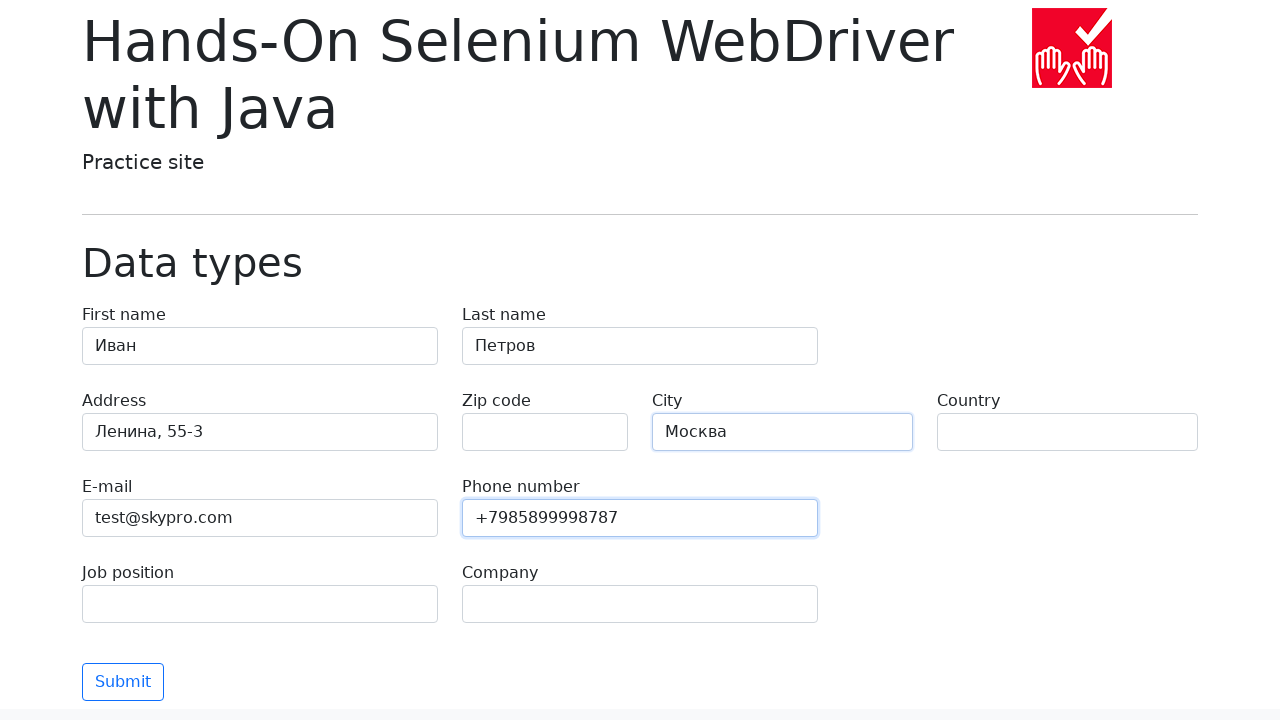

Filled country field with 'Россия' on input[name='country']
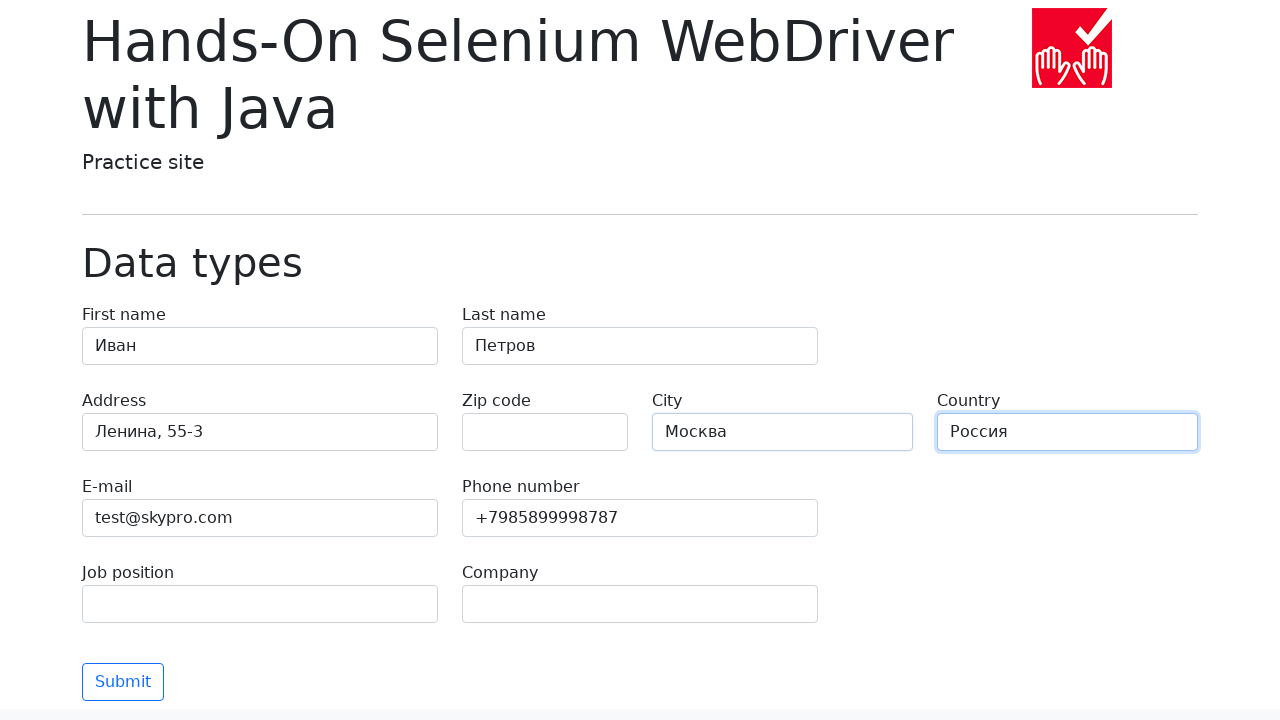

Filled job position field with 'QA' on input[name='job-position']
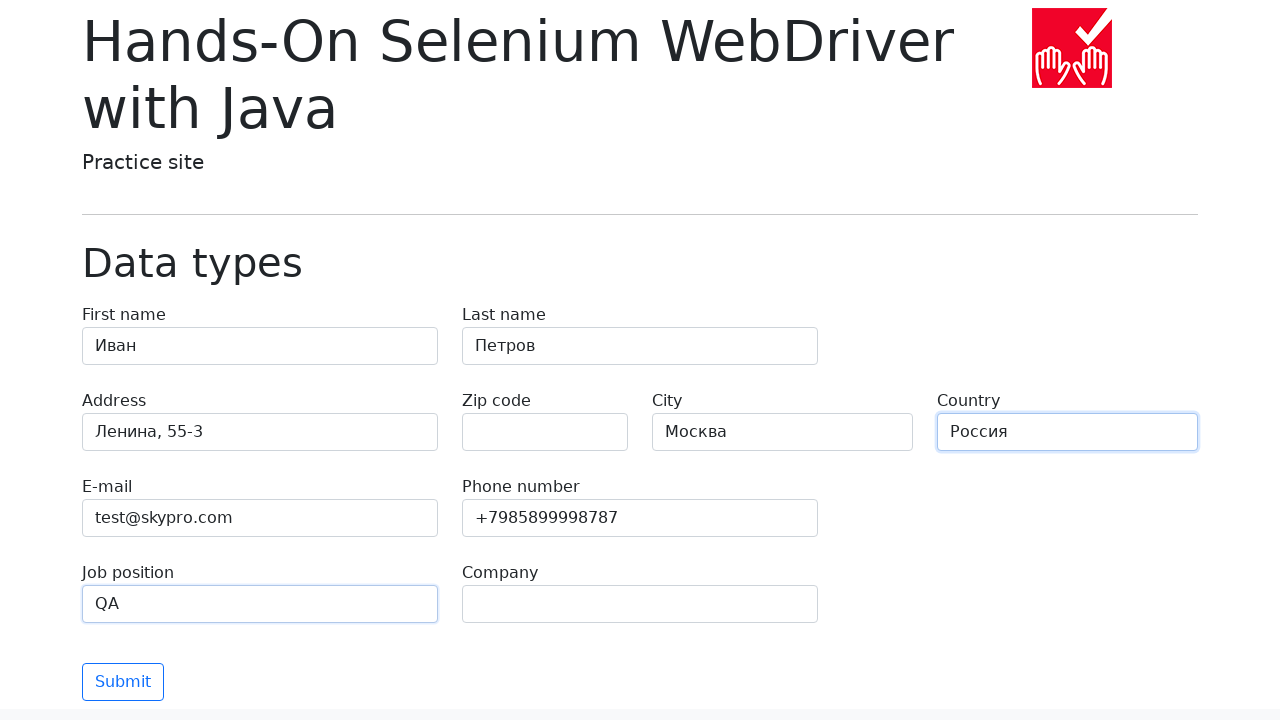

Filled company field with 'SkyPro' on input[name='company']
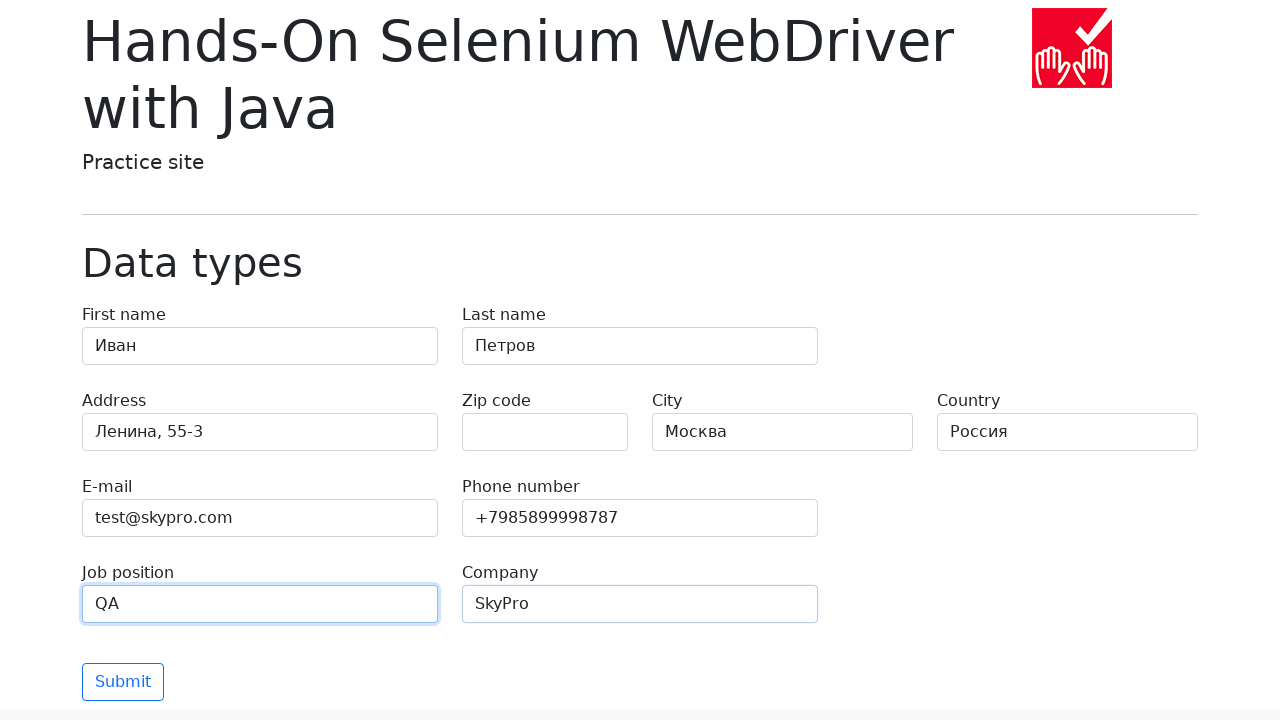

Clicked submit button to submit form at (123, 682) on button[type='submit']
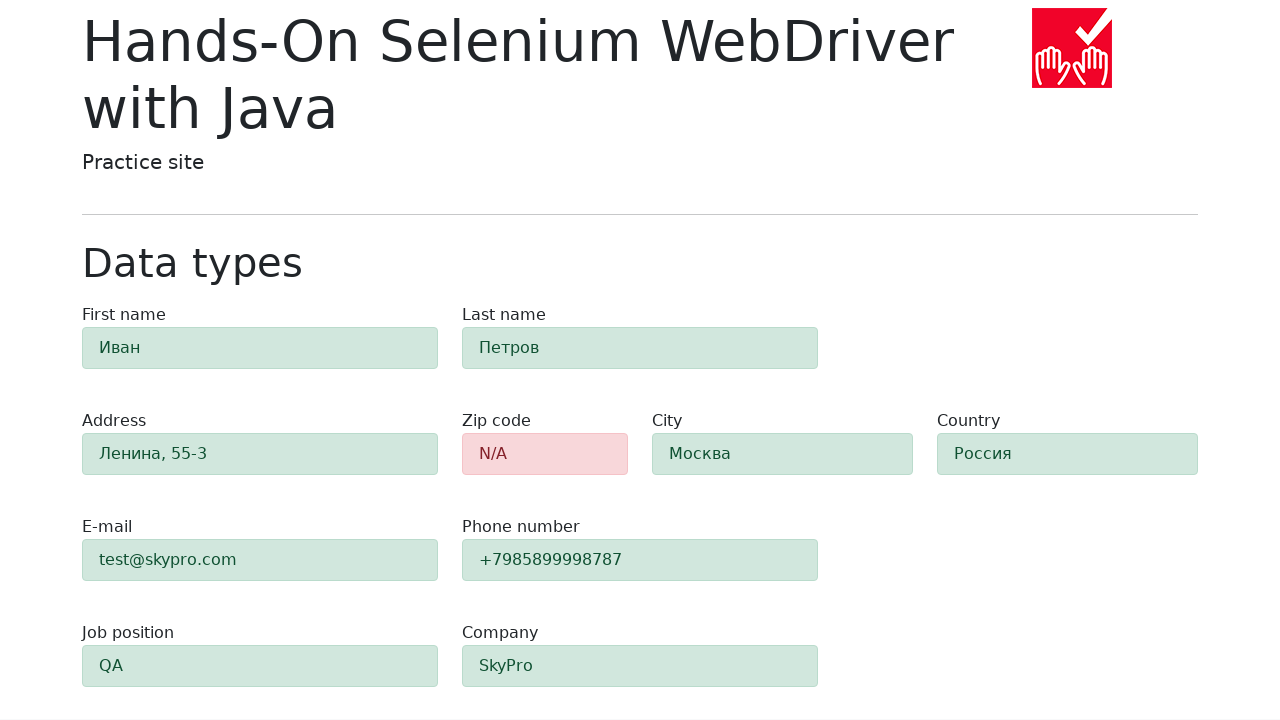

Form validation results appeared
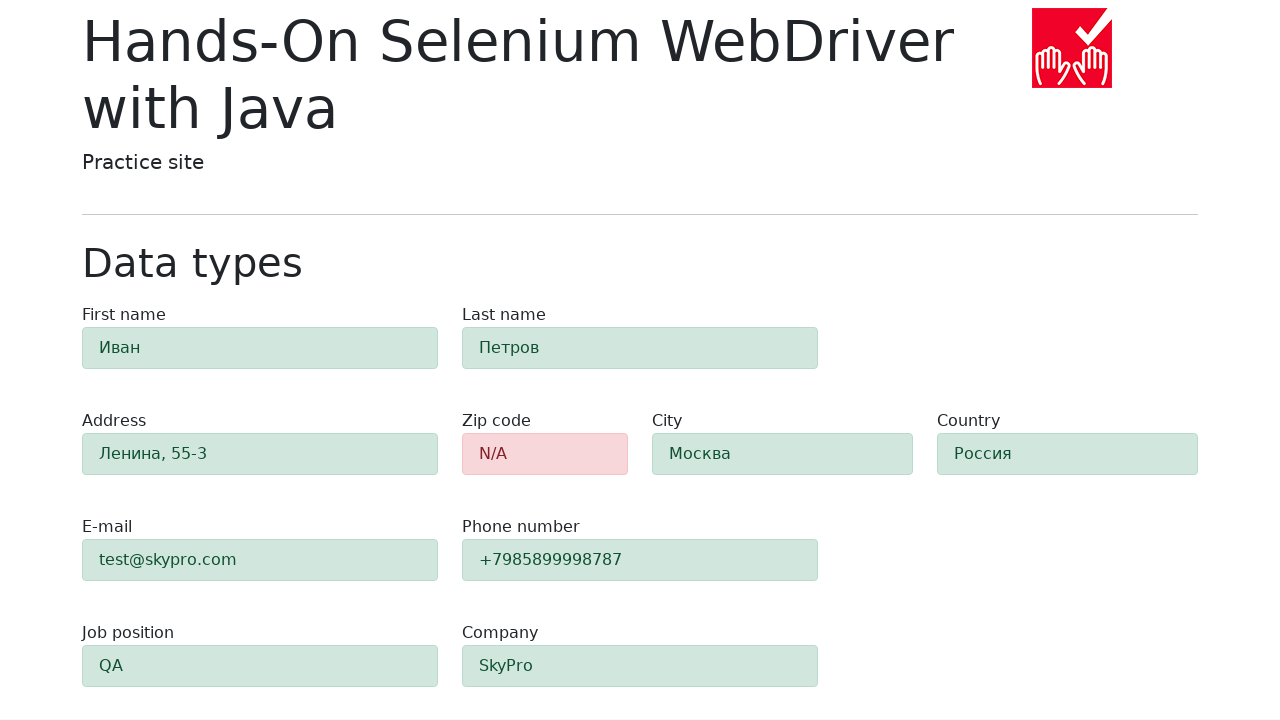

Verified first name field shows success state
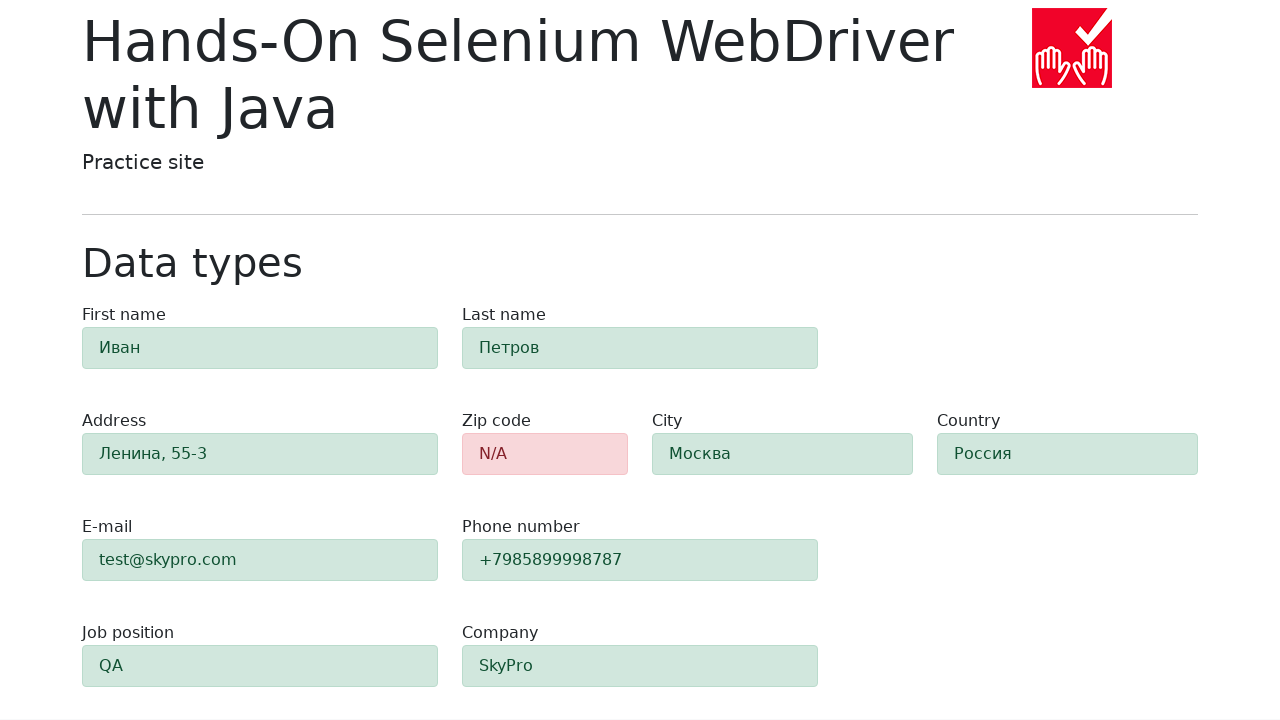

Verified last name field shows success state
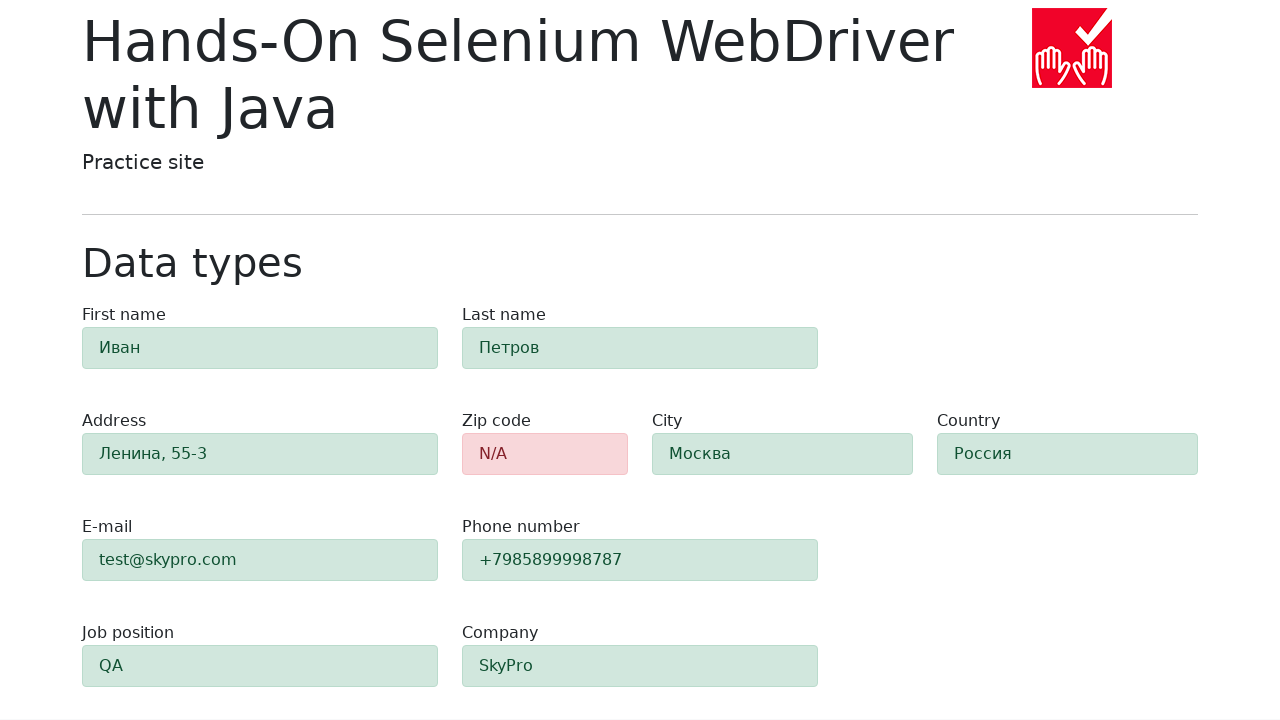

Verified address field shows success state
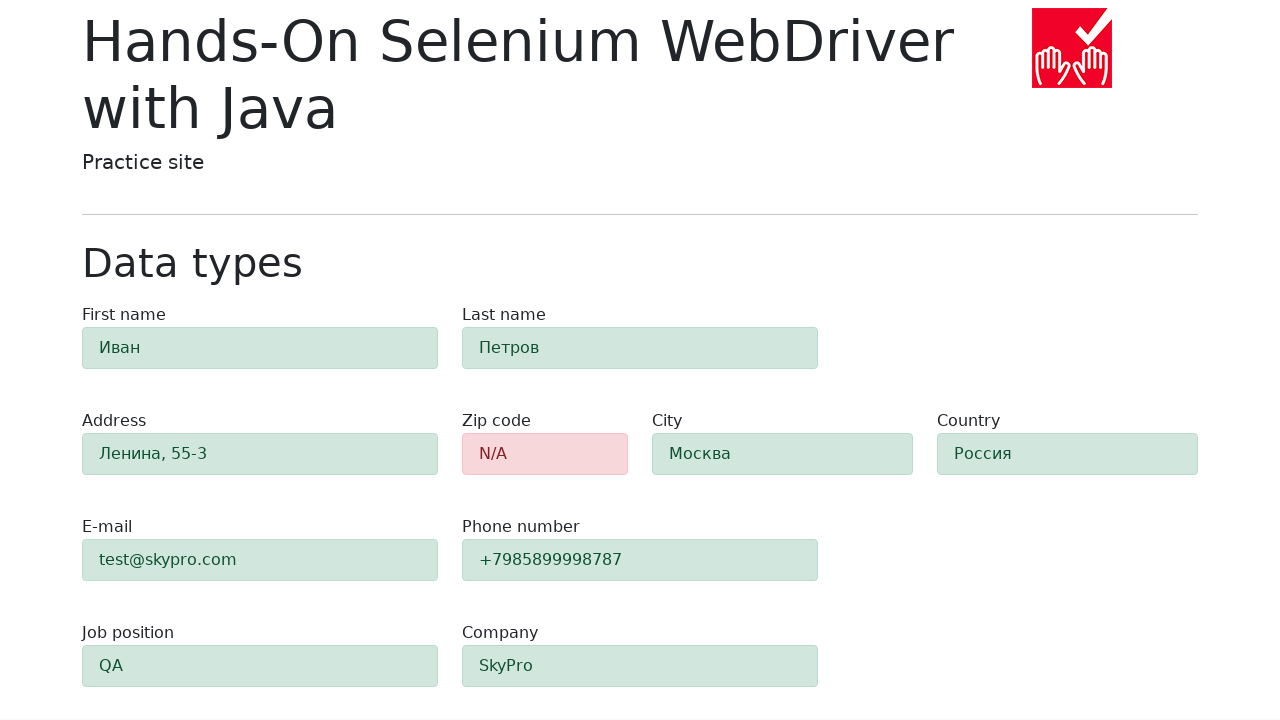

Verified email field shows success state
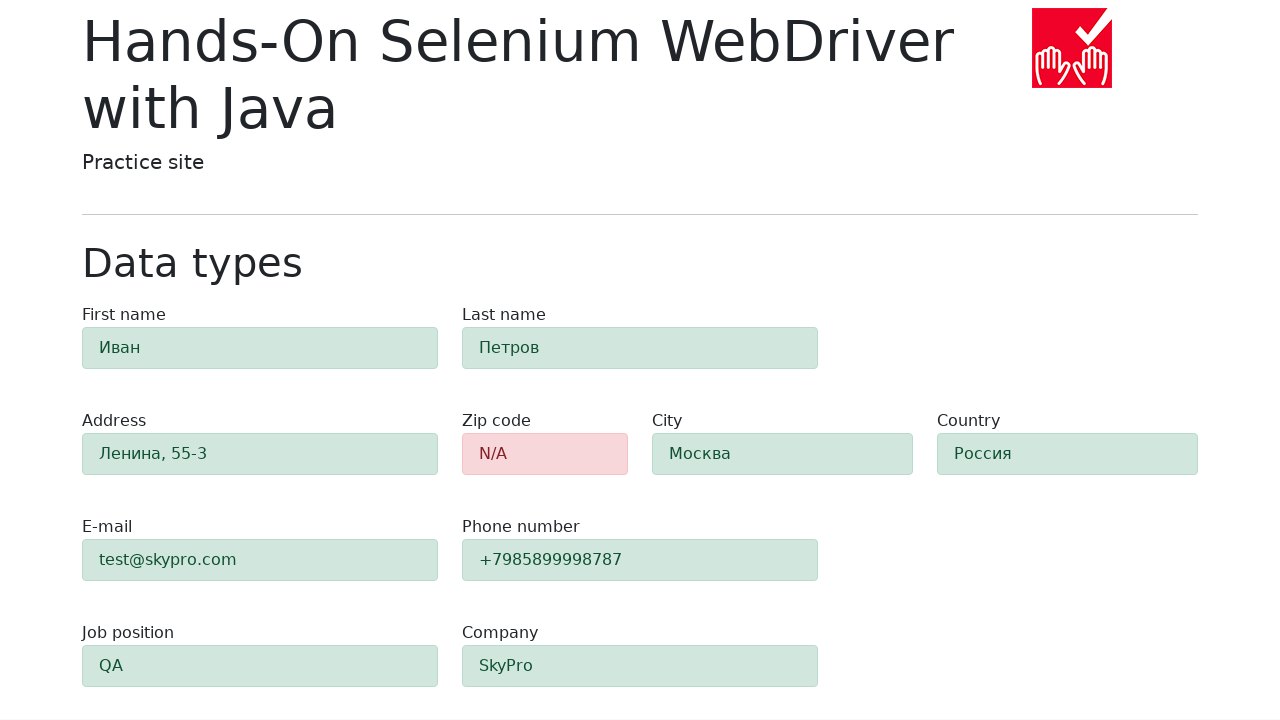

Verified phone field shows success state
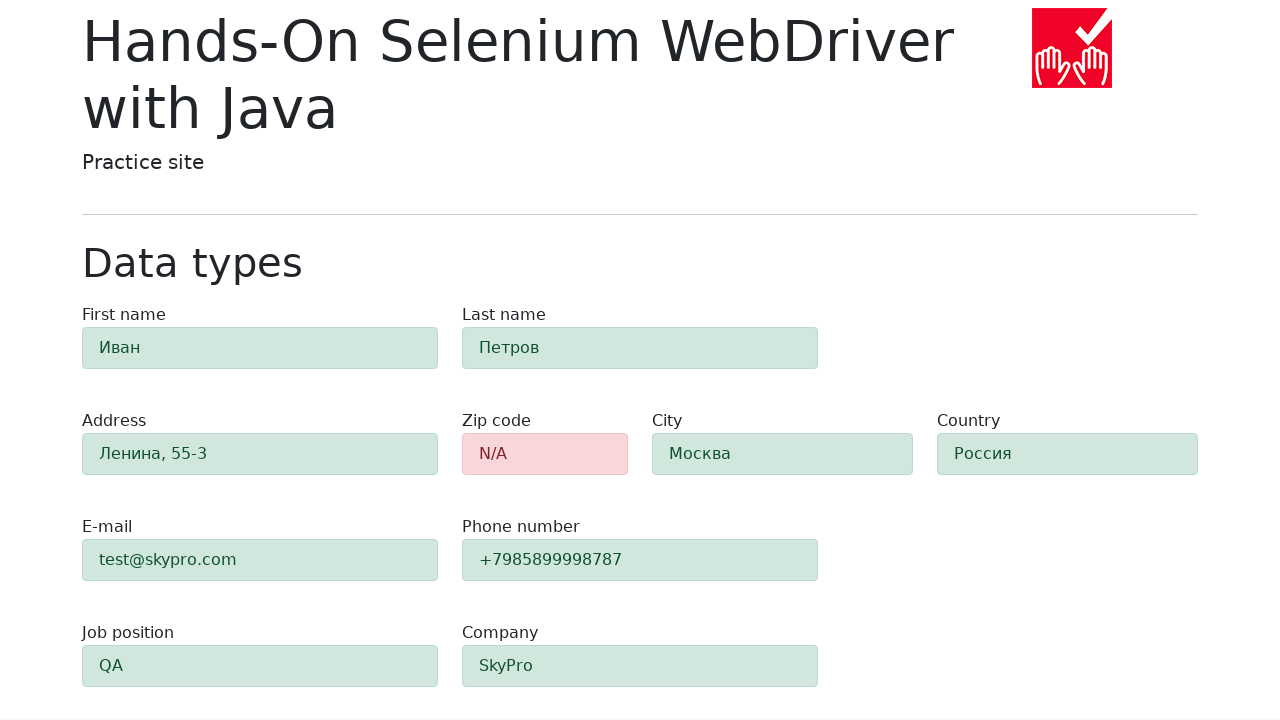

Verified city field shows success state
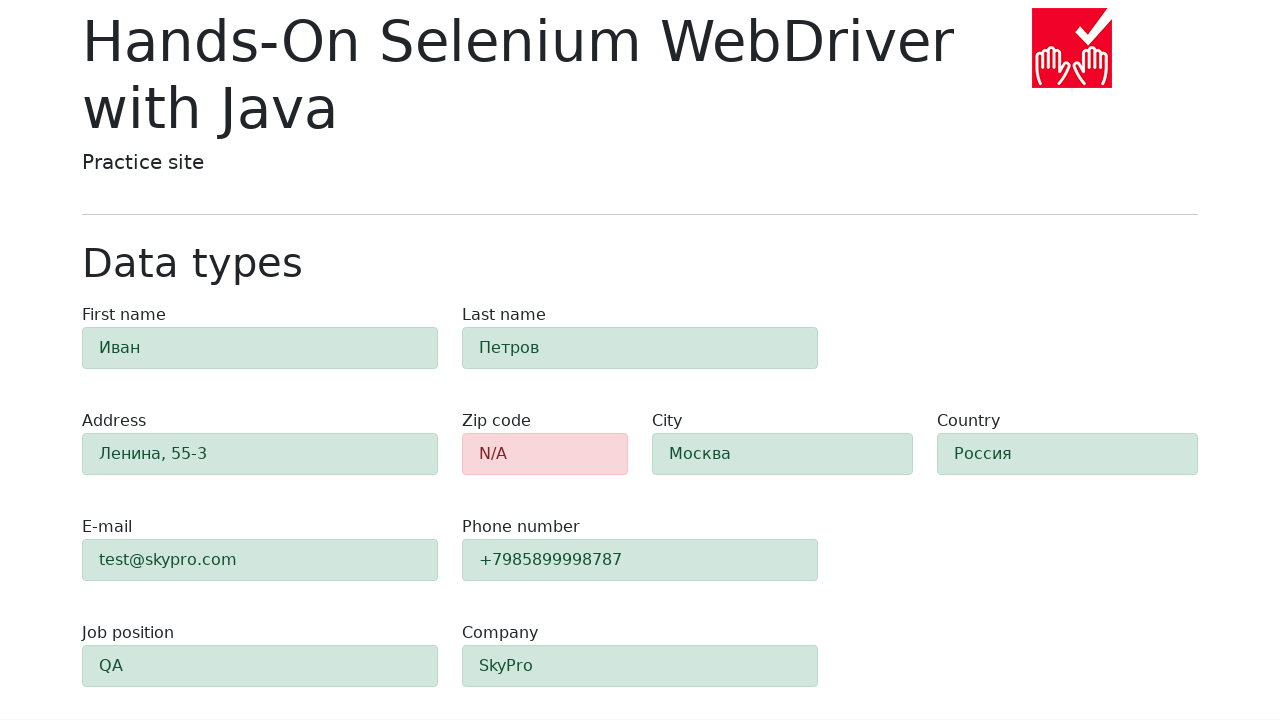

Verified country field shows success state
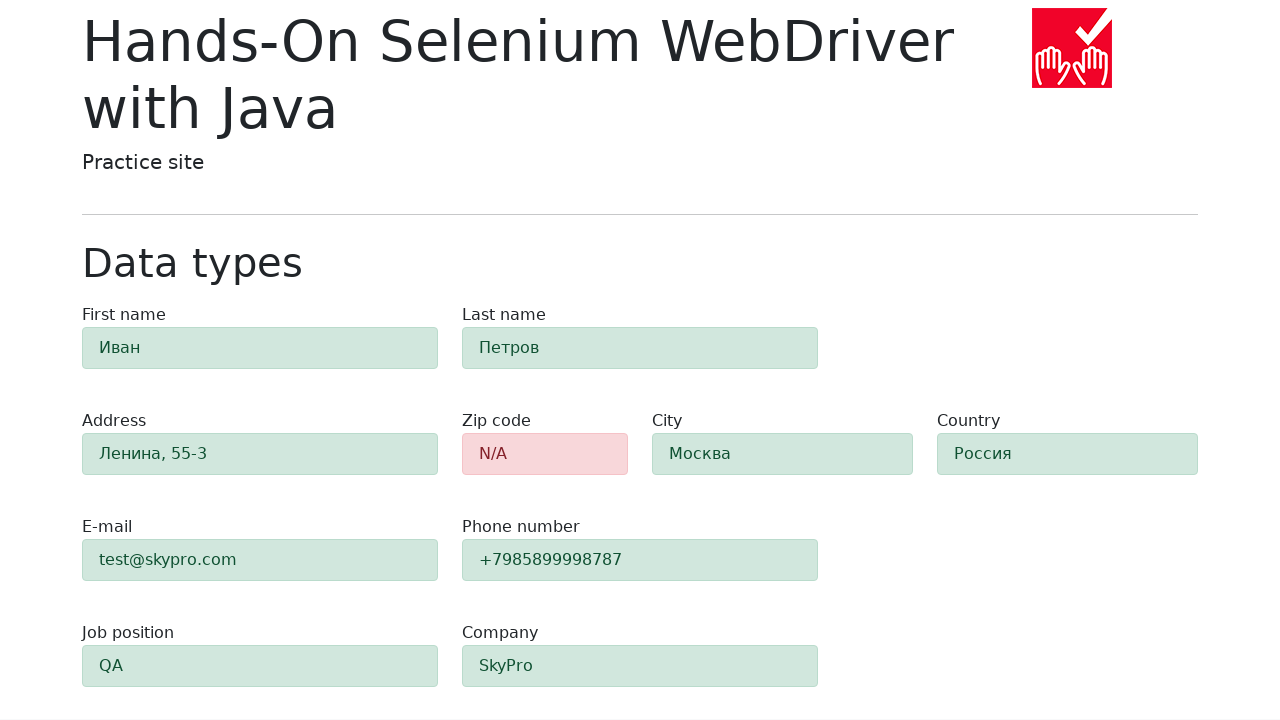

Verified job position field shows success state
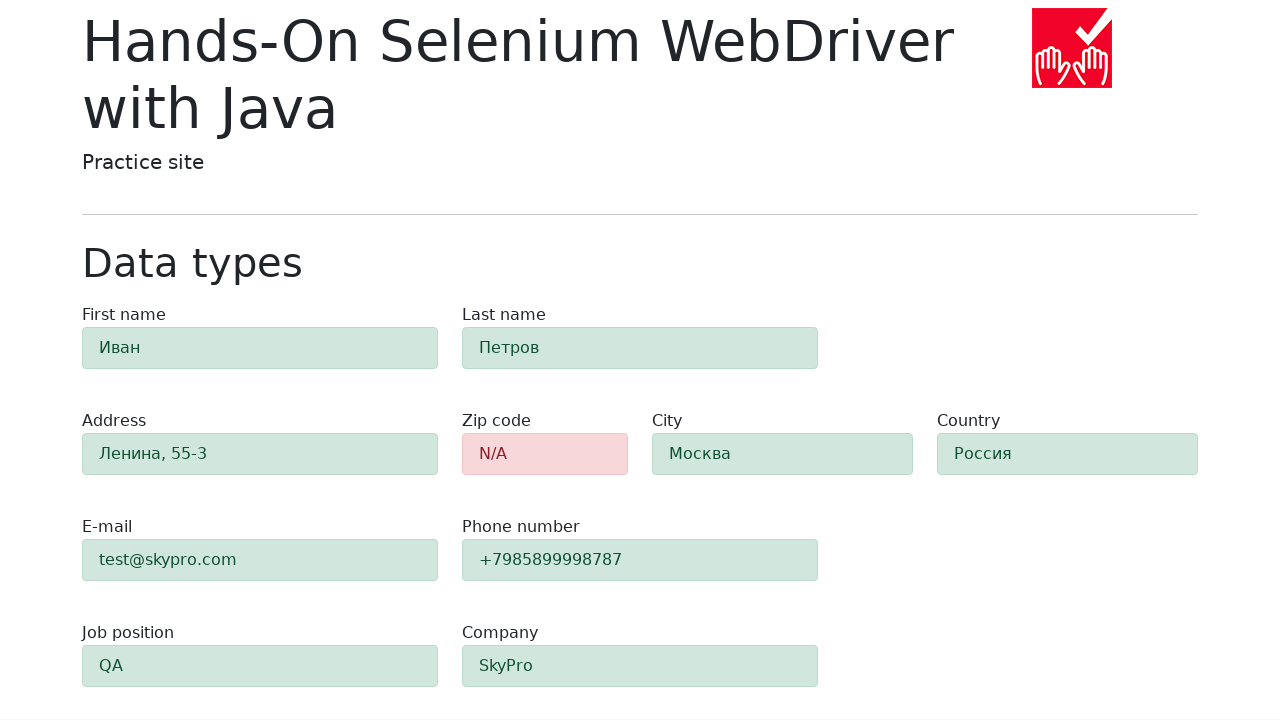

Verified company field shows success state
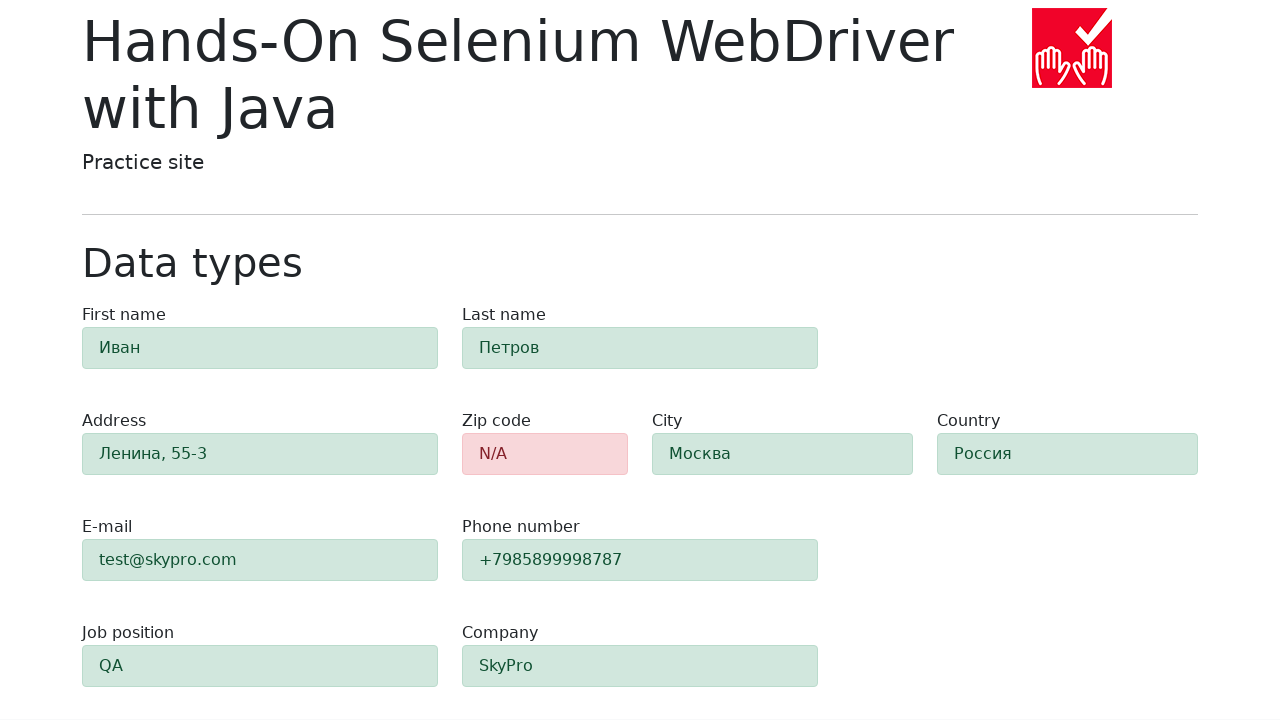

Verified zip-code field (left empty) shows error state
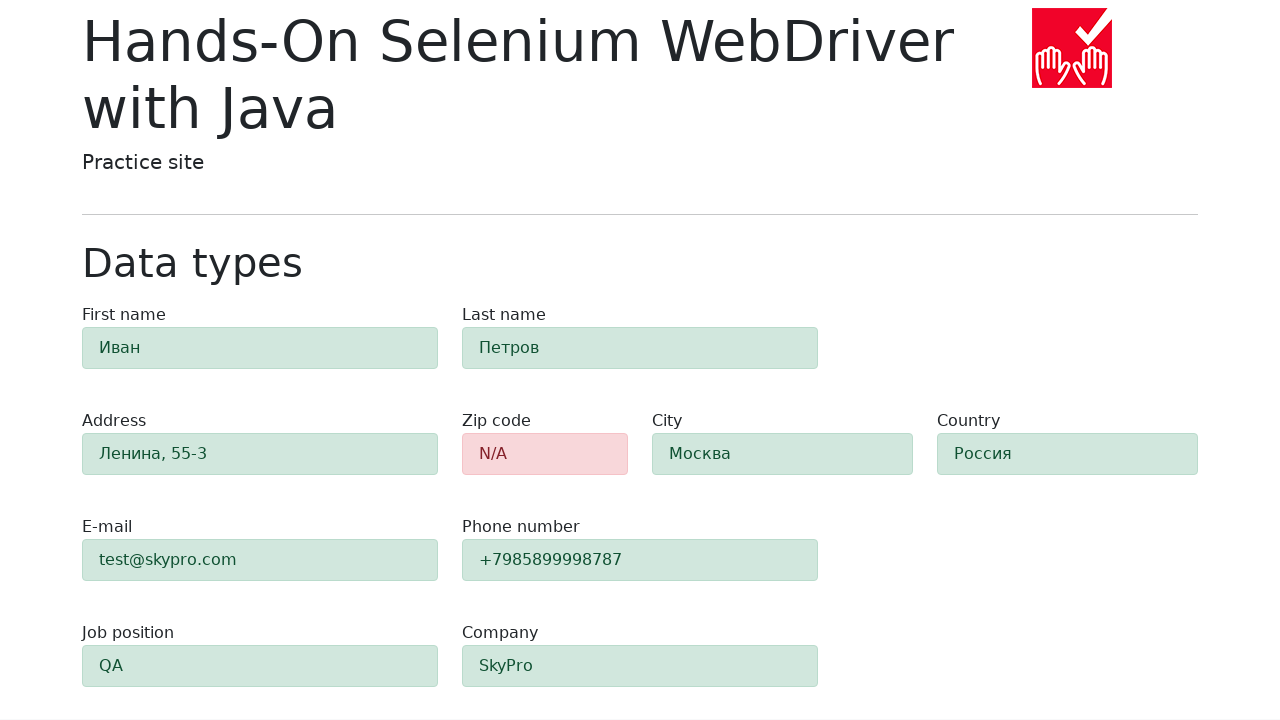

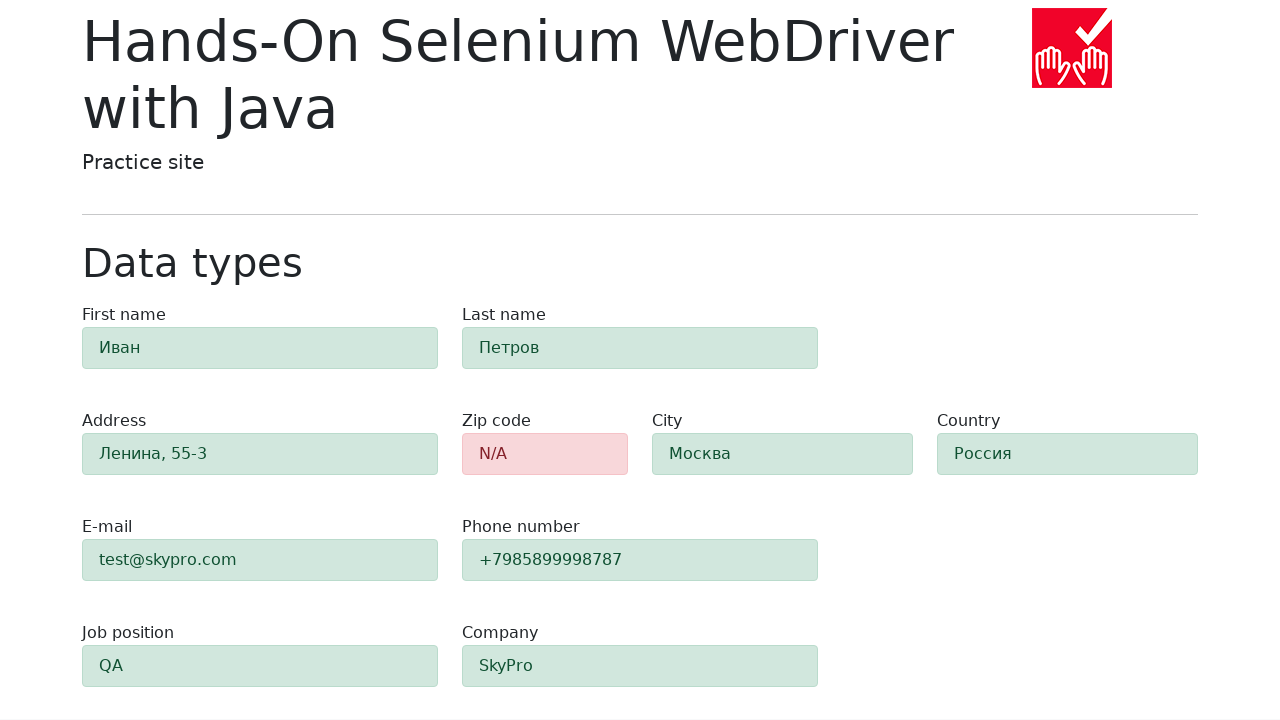